Tests navigation to the registration page by clicking the registration link and verifying the URL changes to the registration page.

Starting URL: https://qa.koel.app/

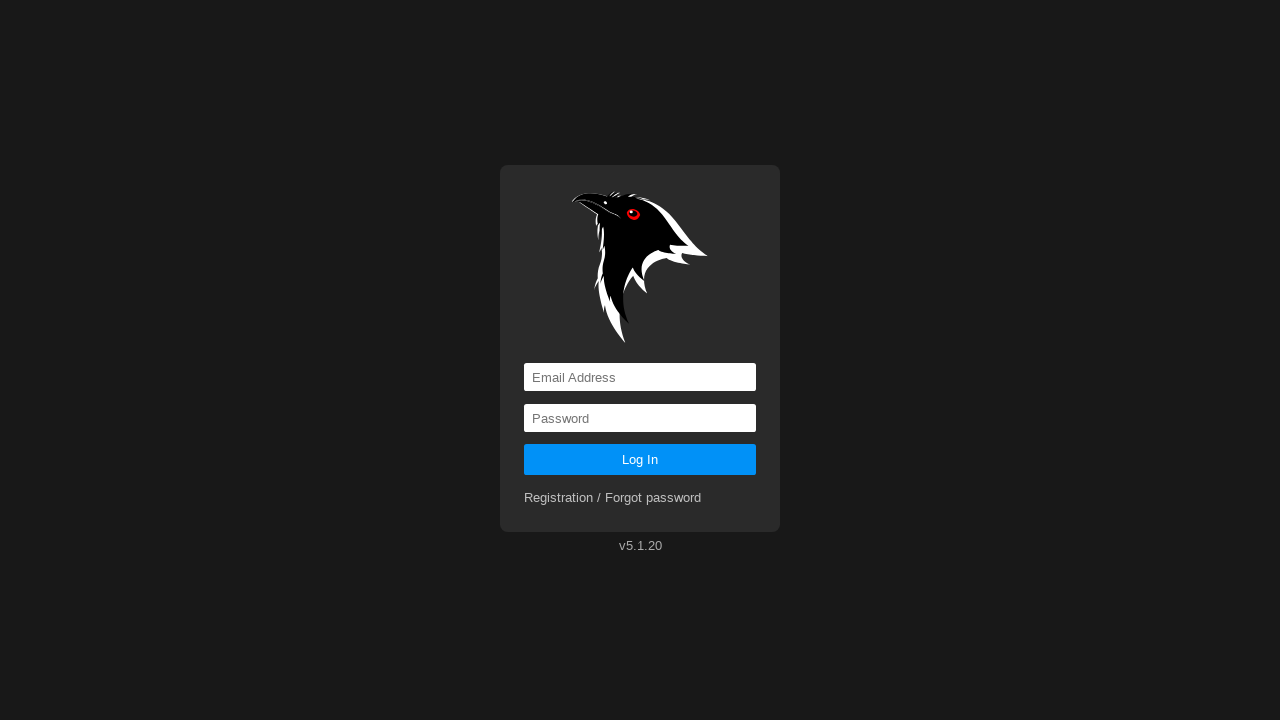

Clicked on the registration link at (613, 498) on a[href='registration']
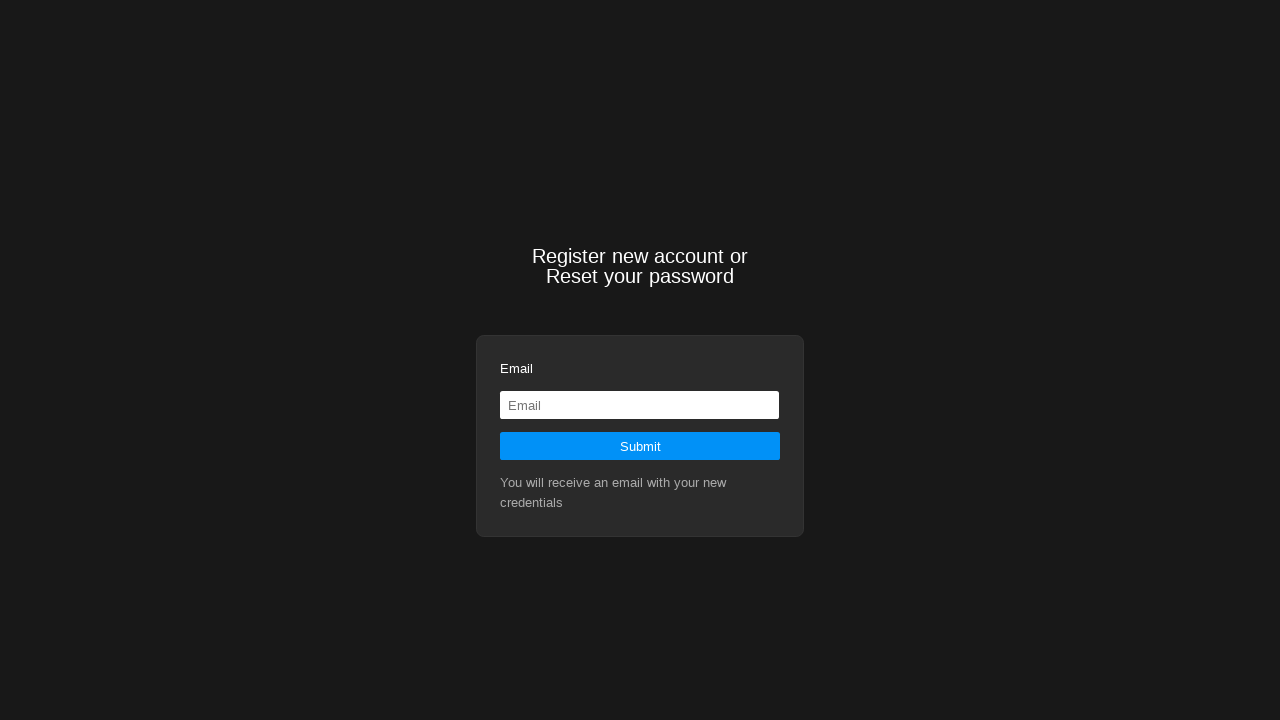

Navigation to registration page completed and URL verified
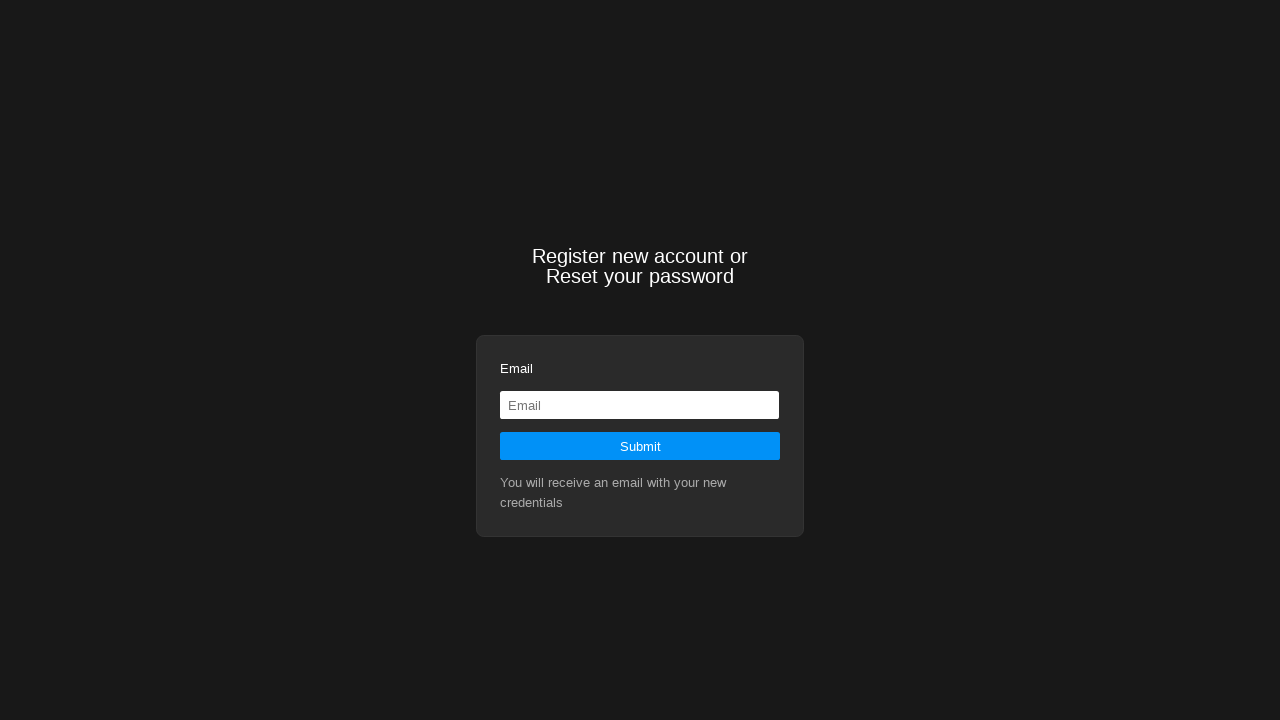

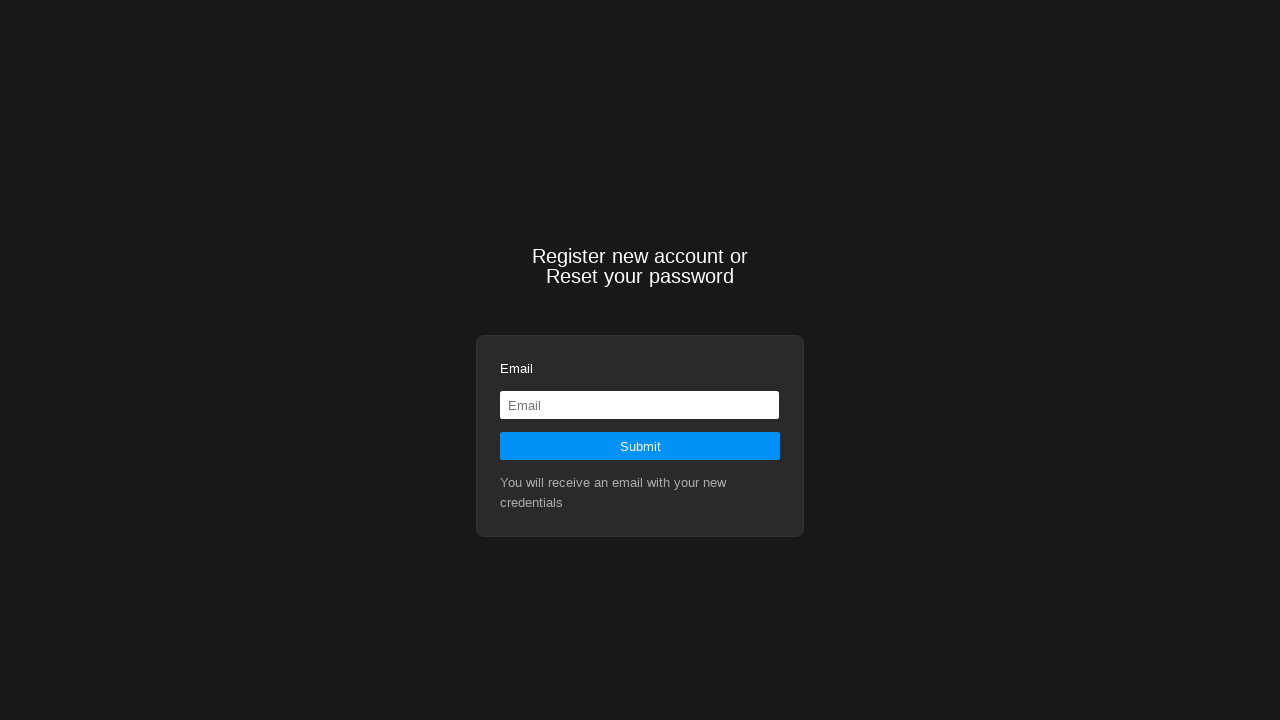